Tests vegetable shopping cart functionality by searching for items, verifying product count, and adding items to cart

Starting URL: https://rahulshettyacademy.com/seleniumPractise/#/

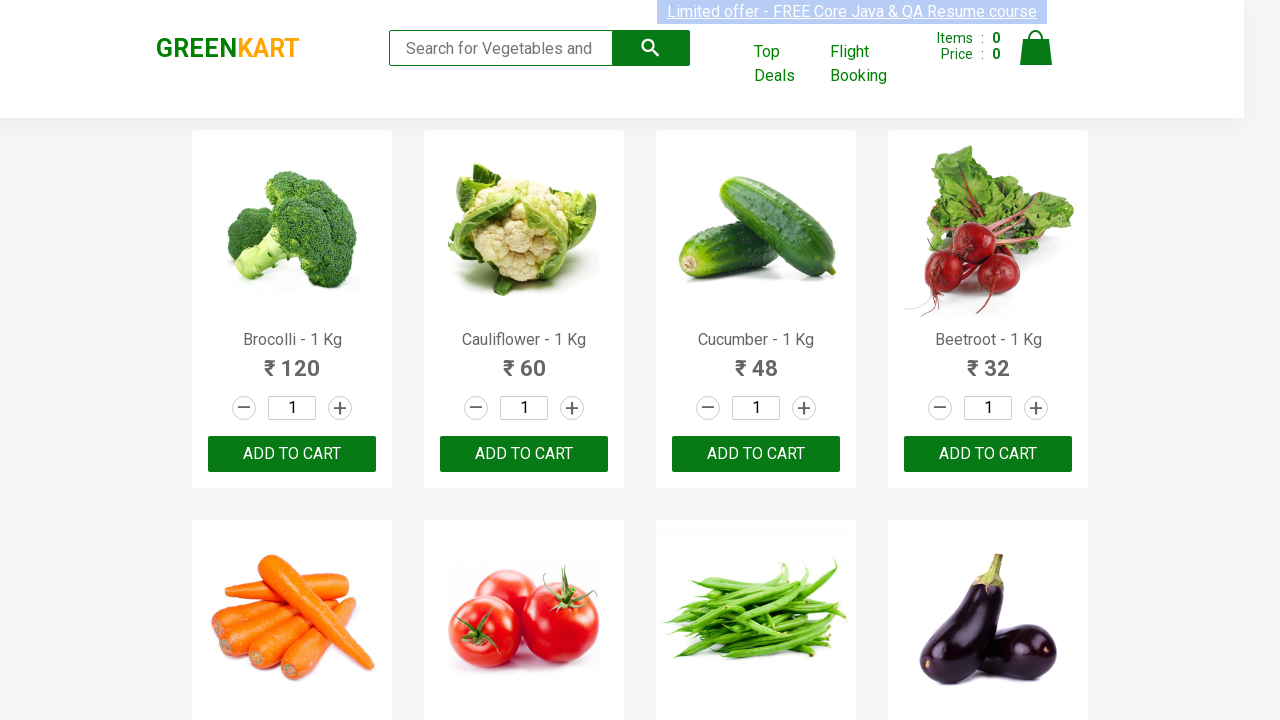

Searched for vegetables starting with 'ca' on [placeholder="Search for Vegetables and Fruits"]
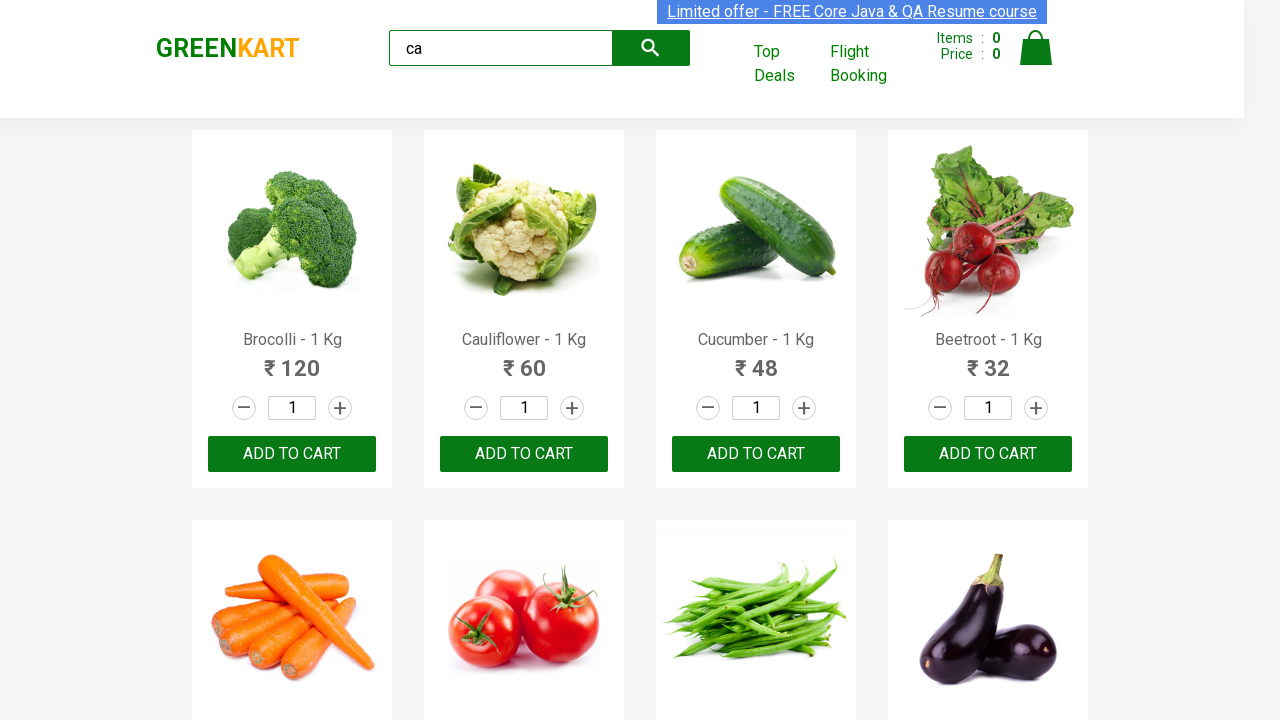

Waited for product results to be visible
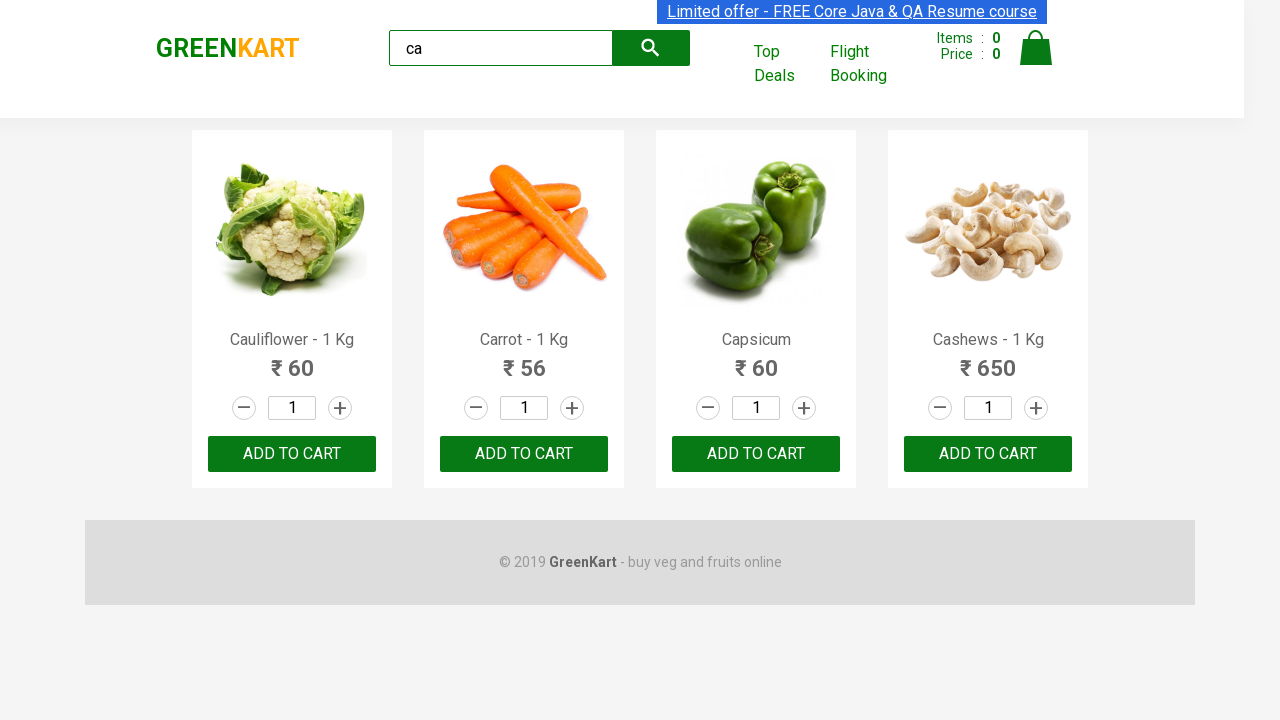

Clicked ADD TO CART button for third product at (756, 454) on :nth-child(3) > .product-action > button
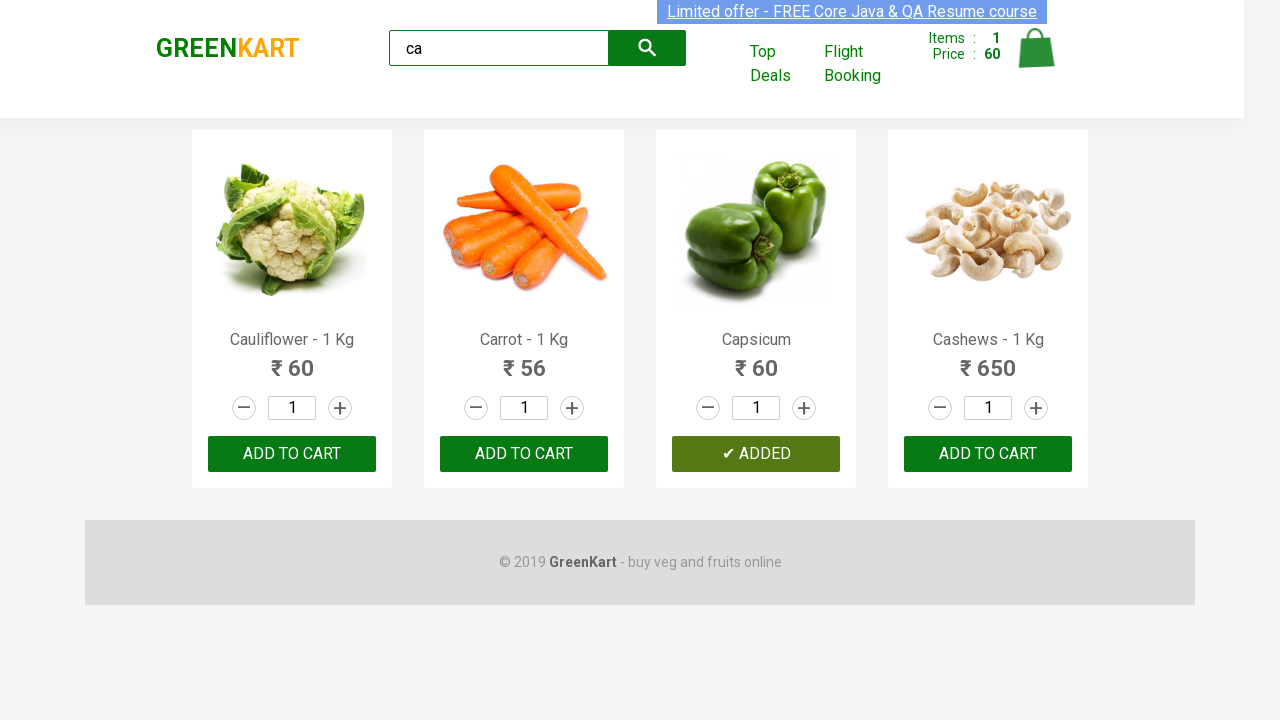

Clicked ADD TO CART button for another product (3rd in list) at (756, 454) on .products .product >> nth=2 >> text=ADD TO CART
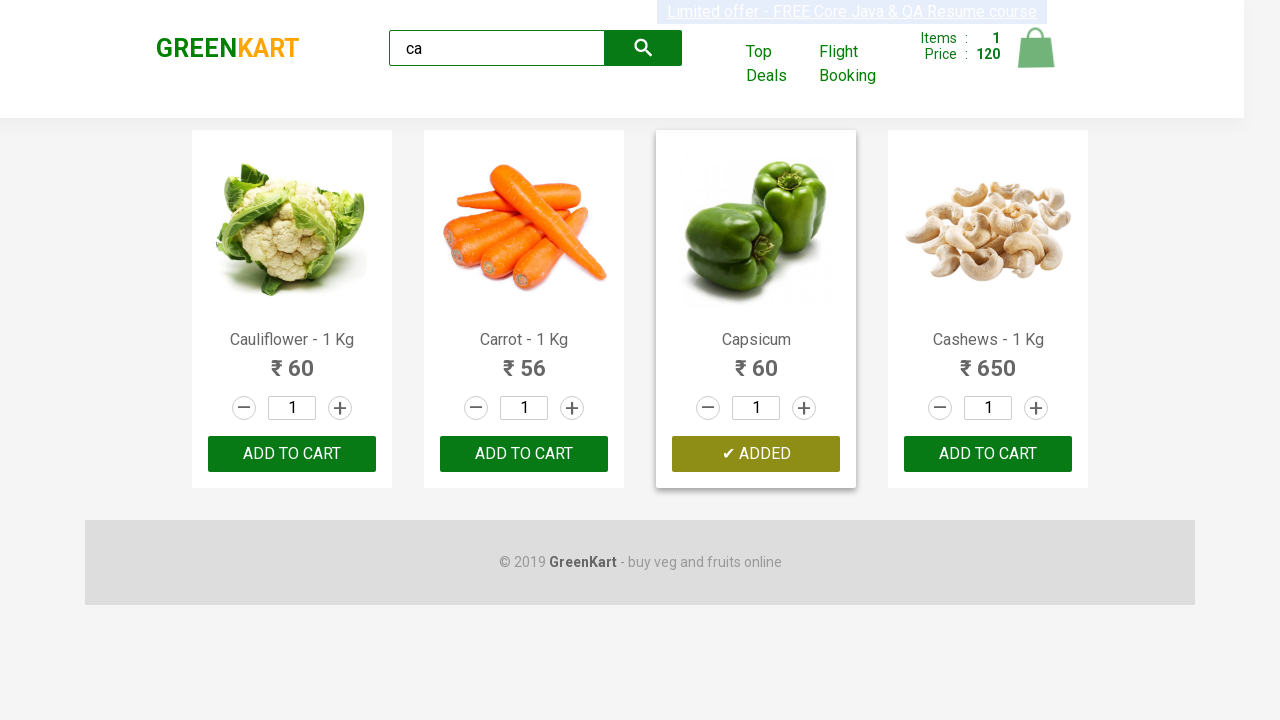

Verified brand text equals 'GREENKART'
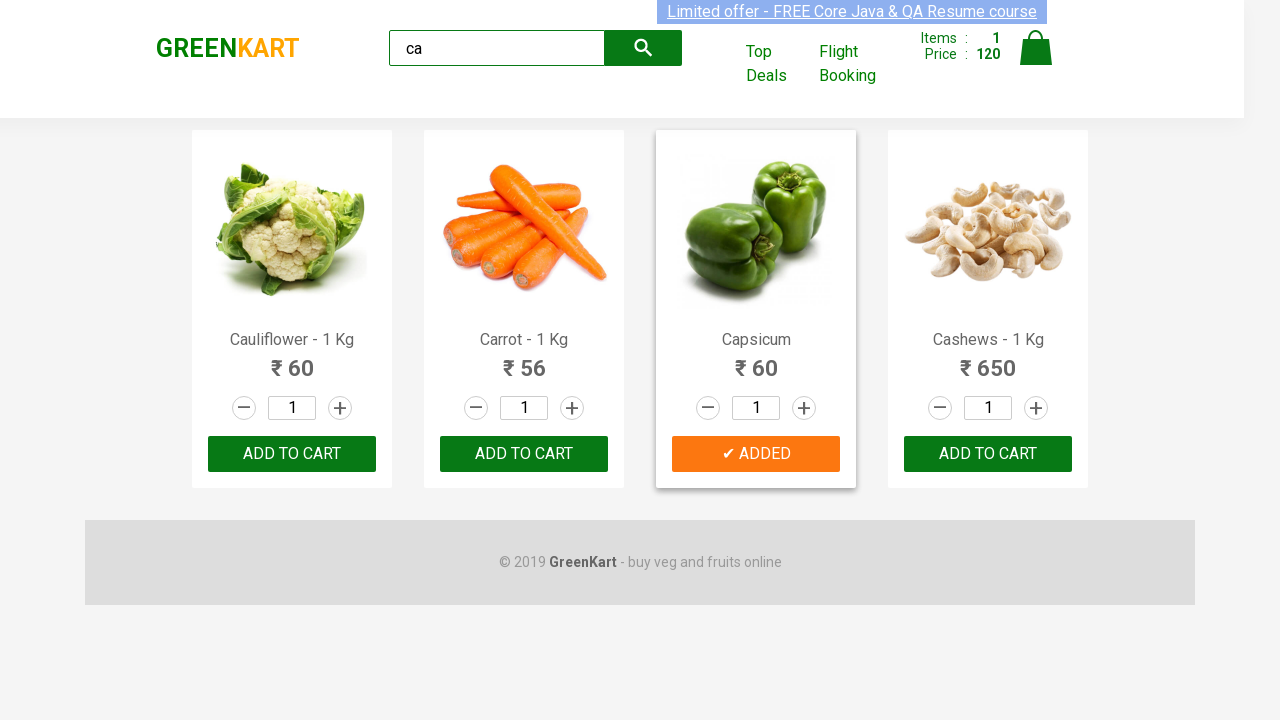

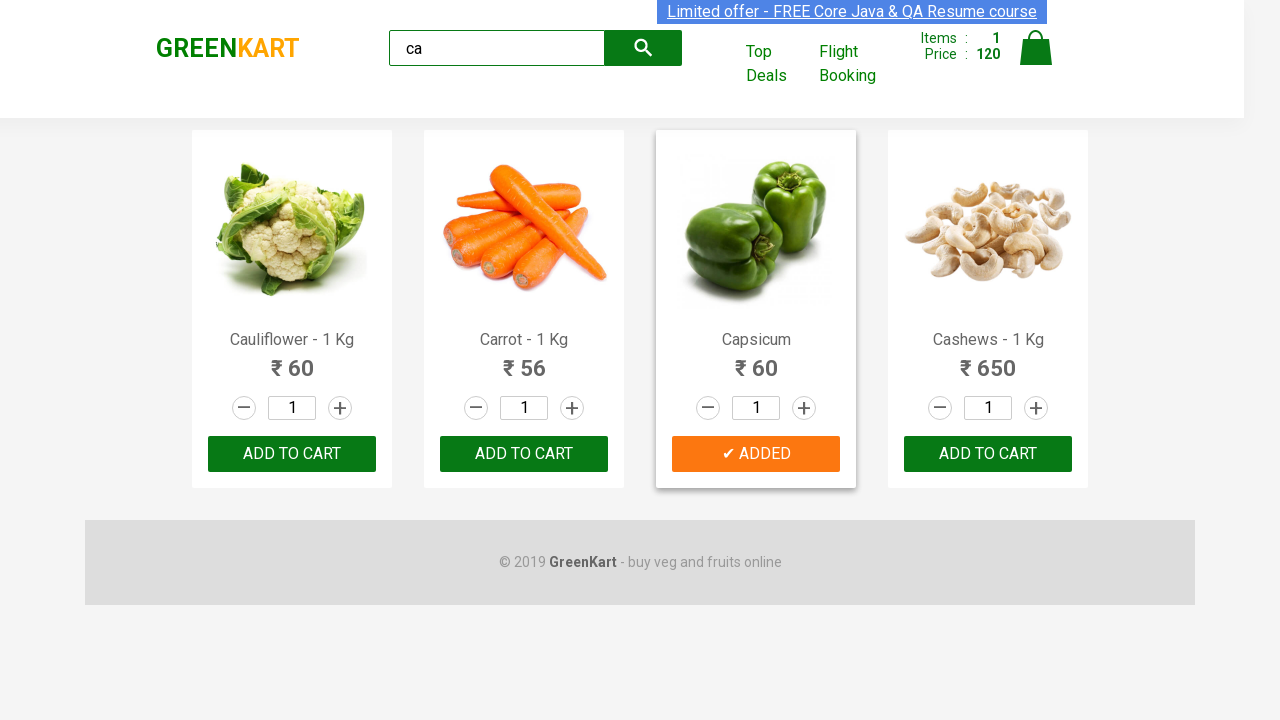